Tests drag and drop functionality within an iframe on jQuery UI demo page by dragging an element from source to destination

Starting URL: https://jqueryui.com/droppable

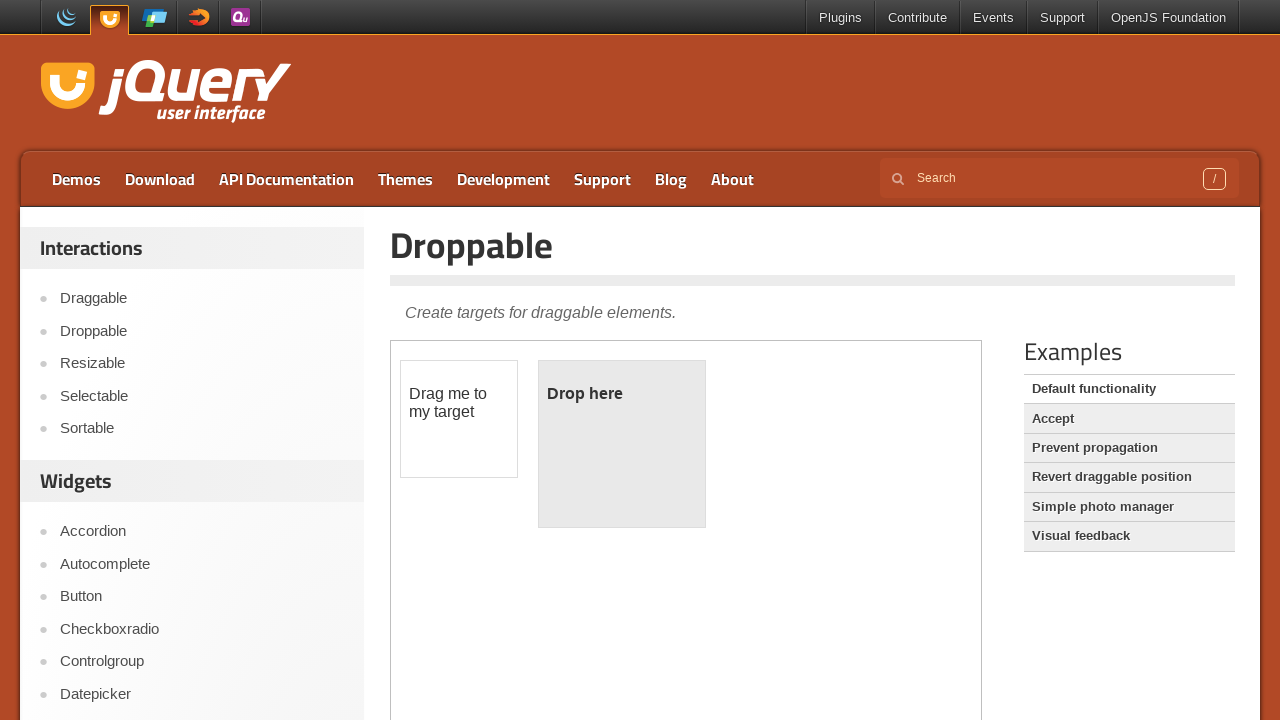

Waited for demo iframe to load on jQuery UI droppable page
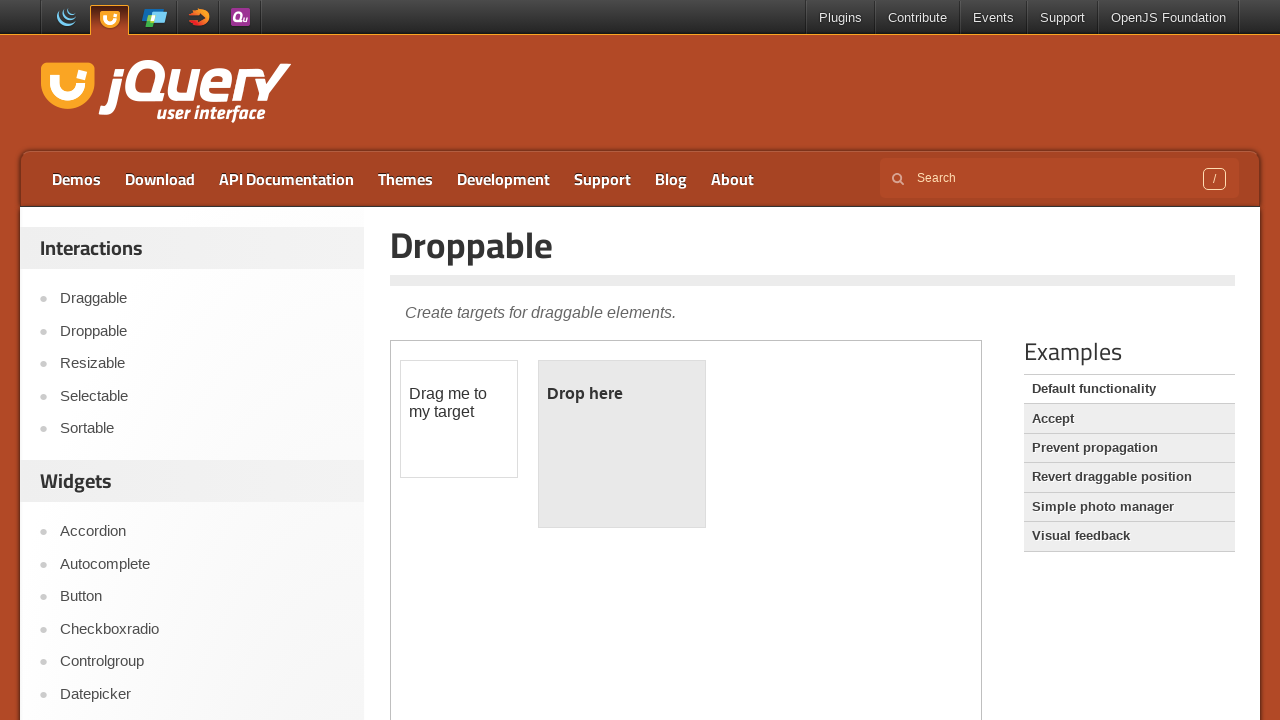

Located and switched to iframe context
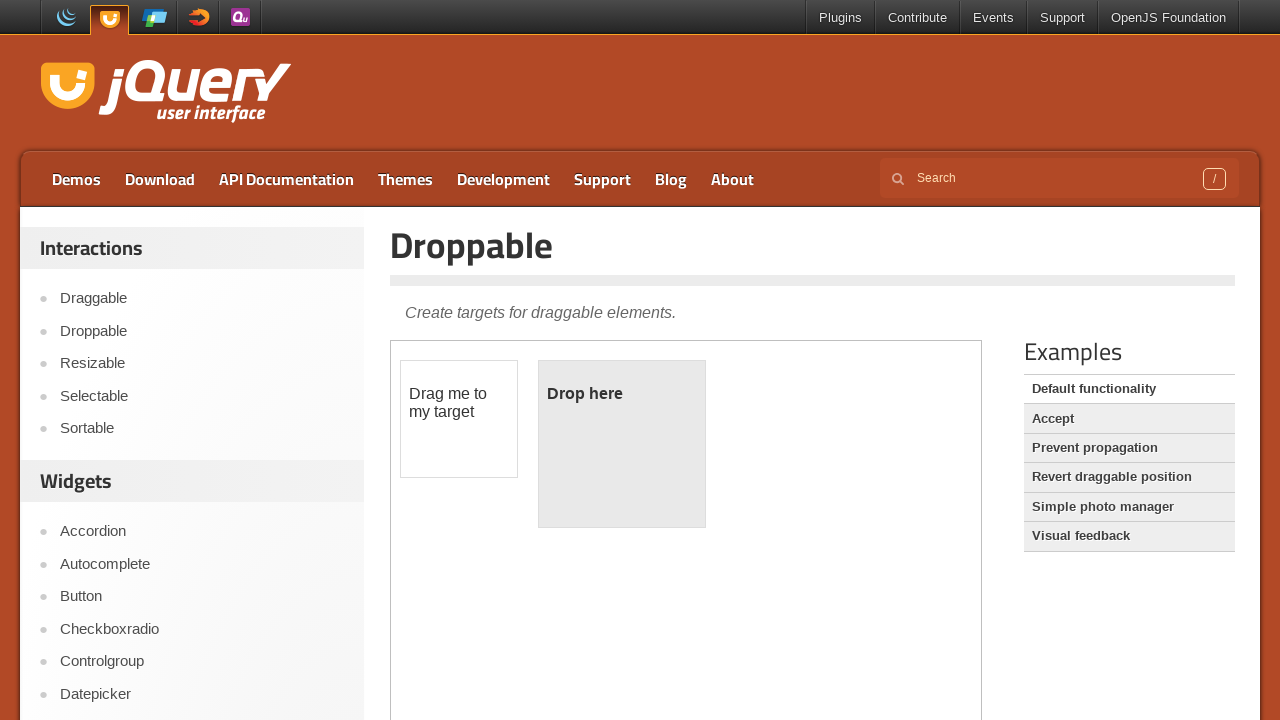

Located draggable source element within iframe
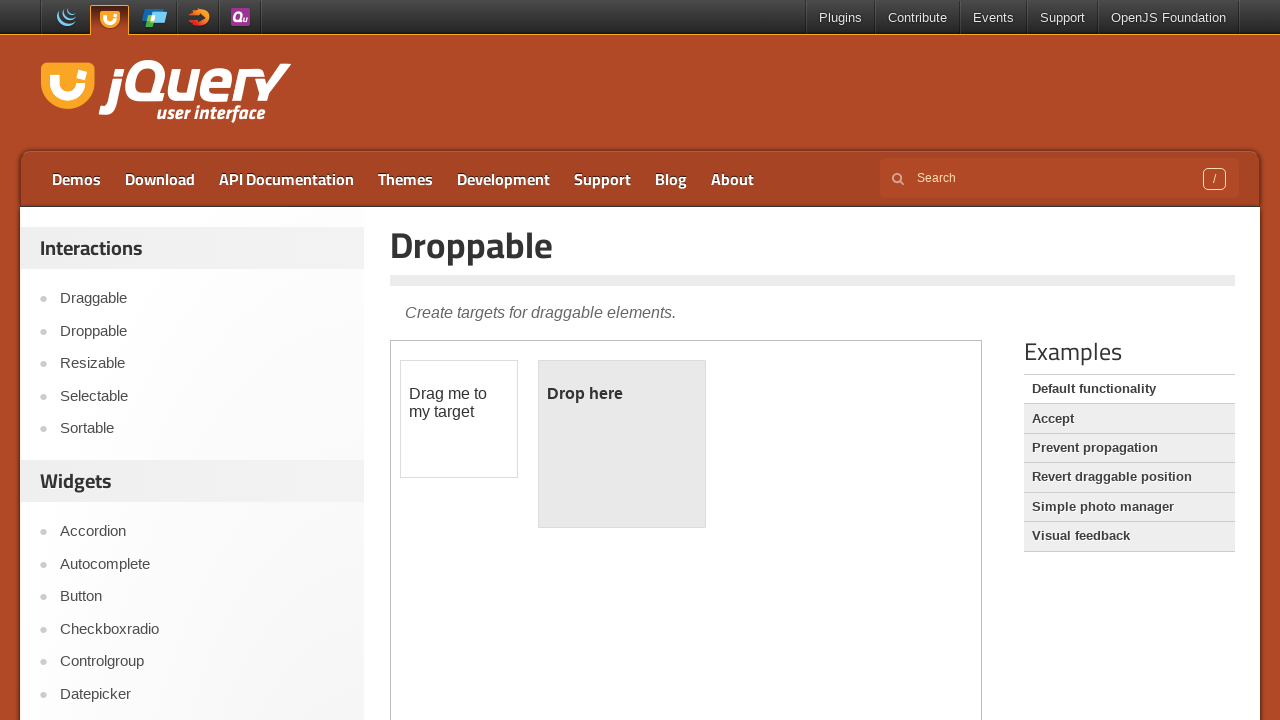

Located droppable destination element within iframe
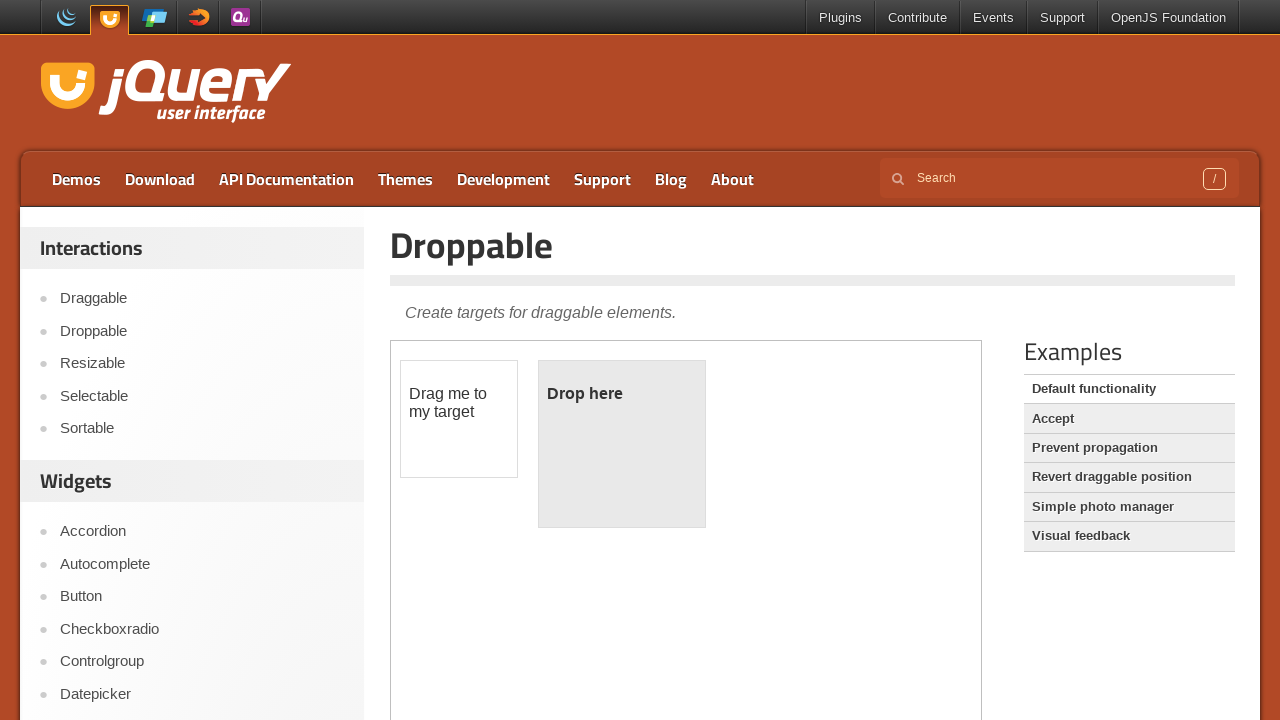

Dragged draggable element to droppable destination at (622, 444)
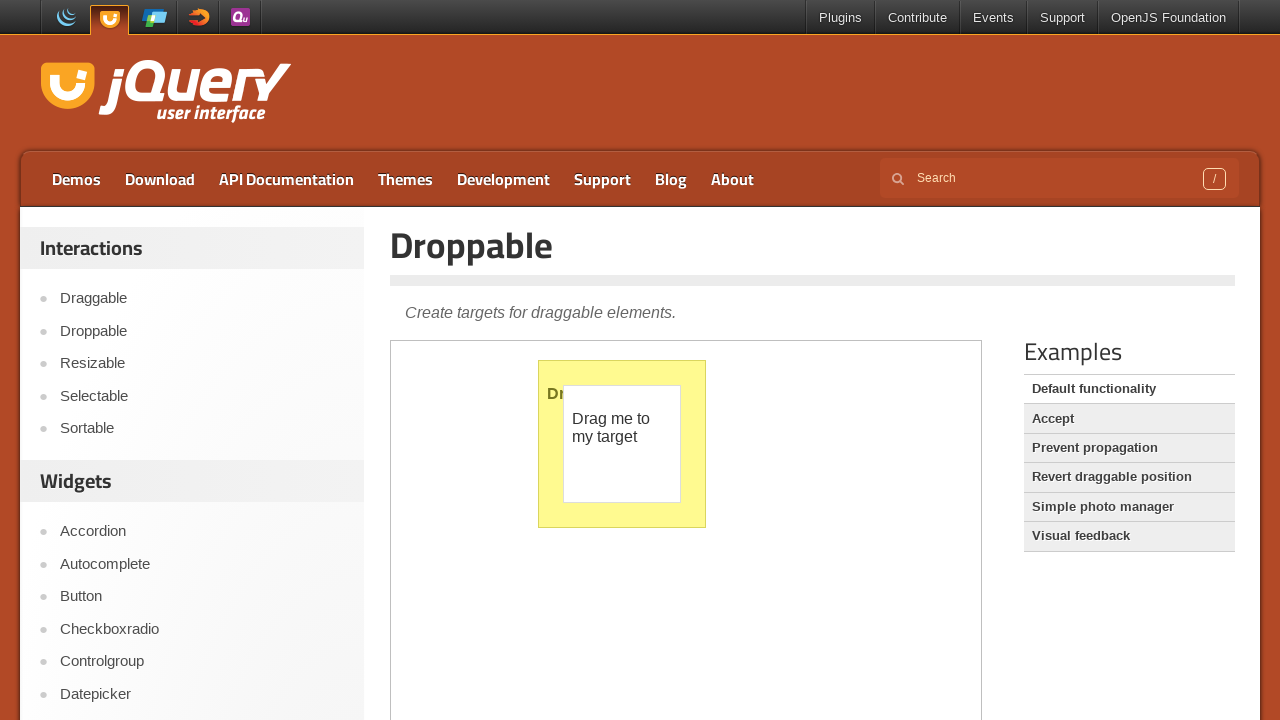

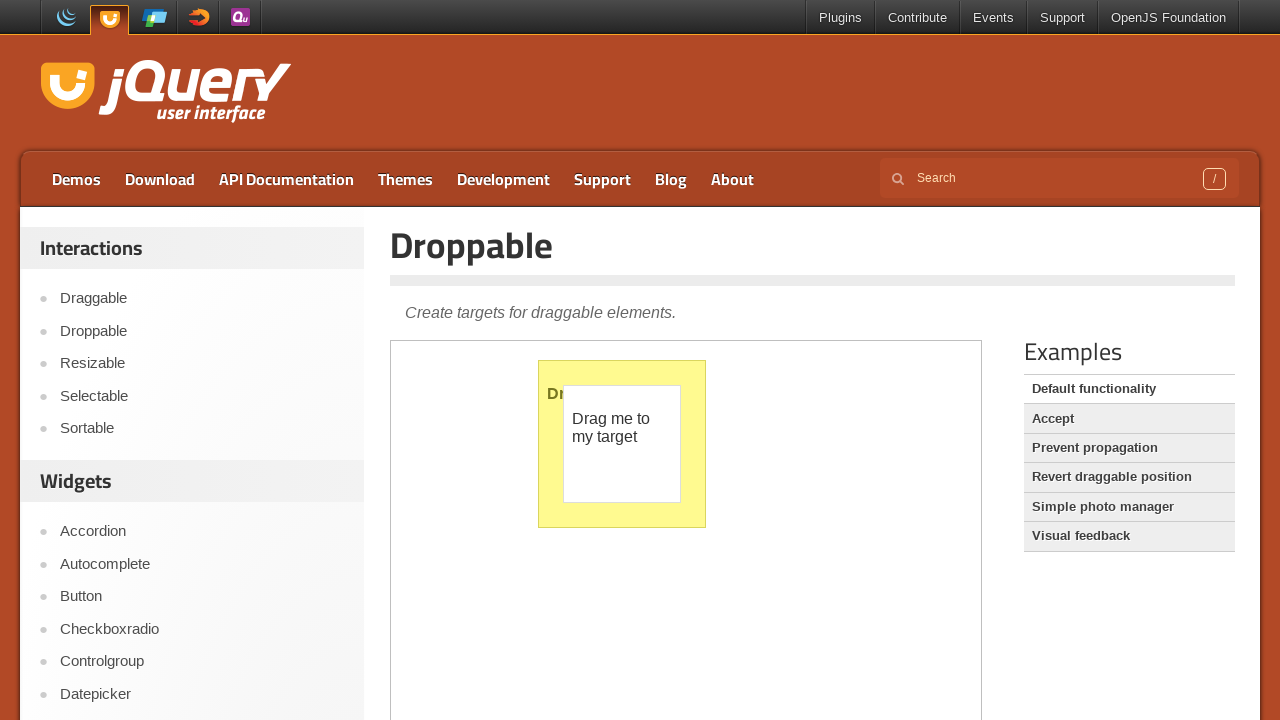